Tests radio button interaction by clicking on two different radio buttons on a test page

Starting URL: https://omayo.blogspot.com/

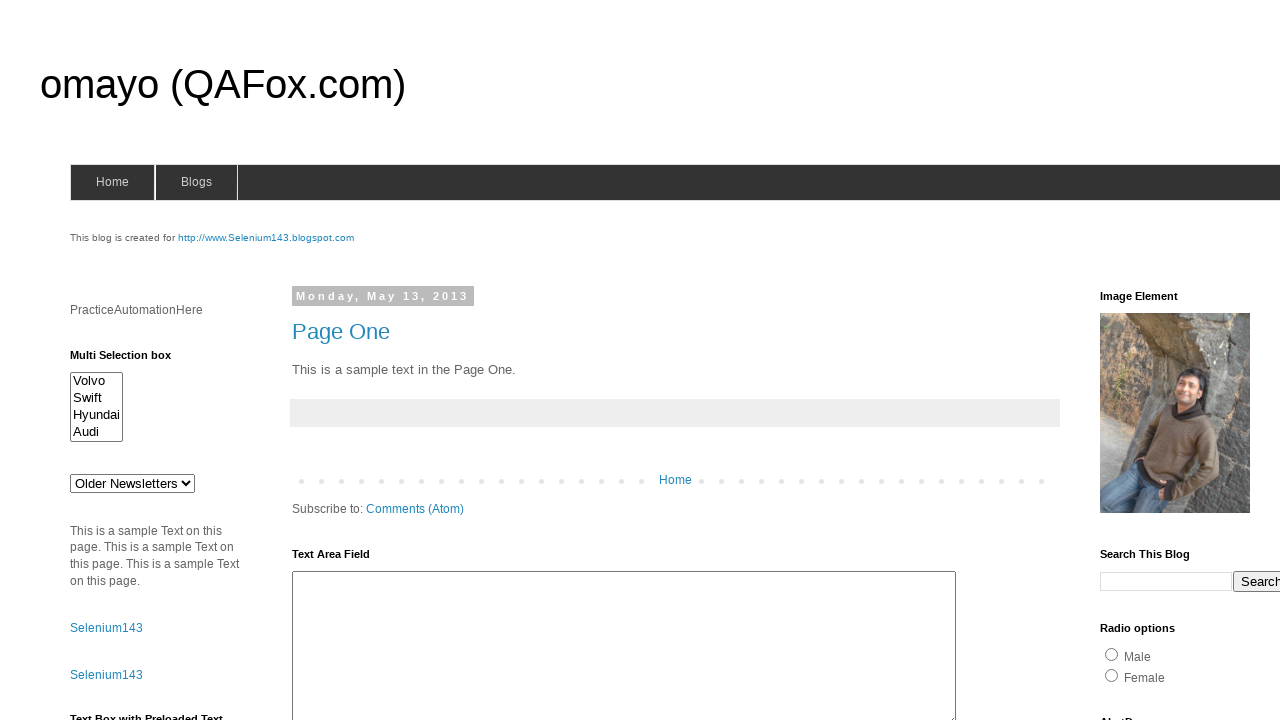

Clicked on first radio button at (1112, 654) on #radio1
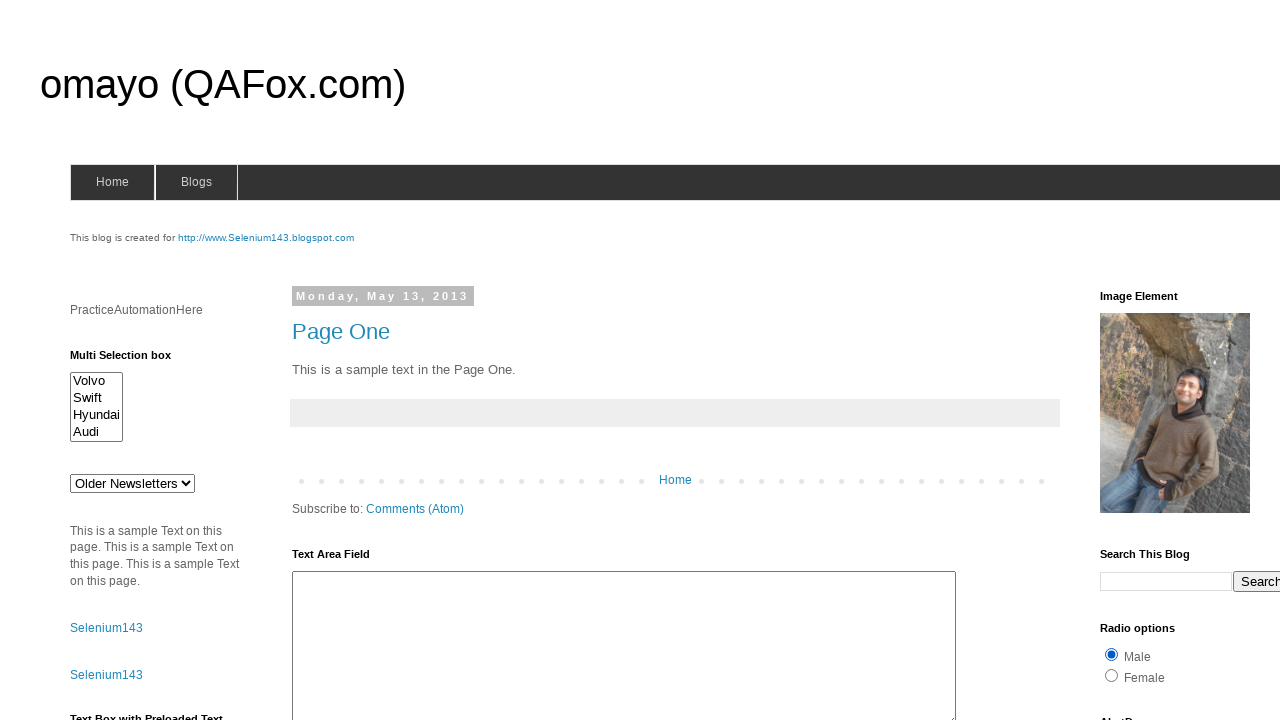

Waited 1000ms for page response
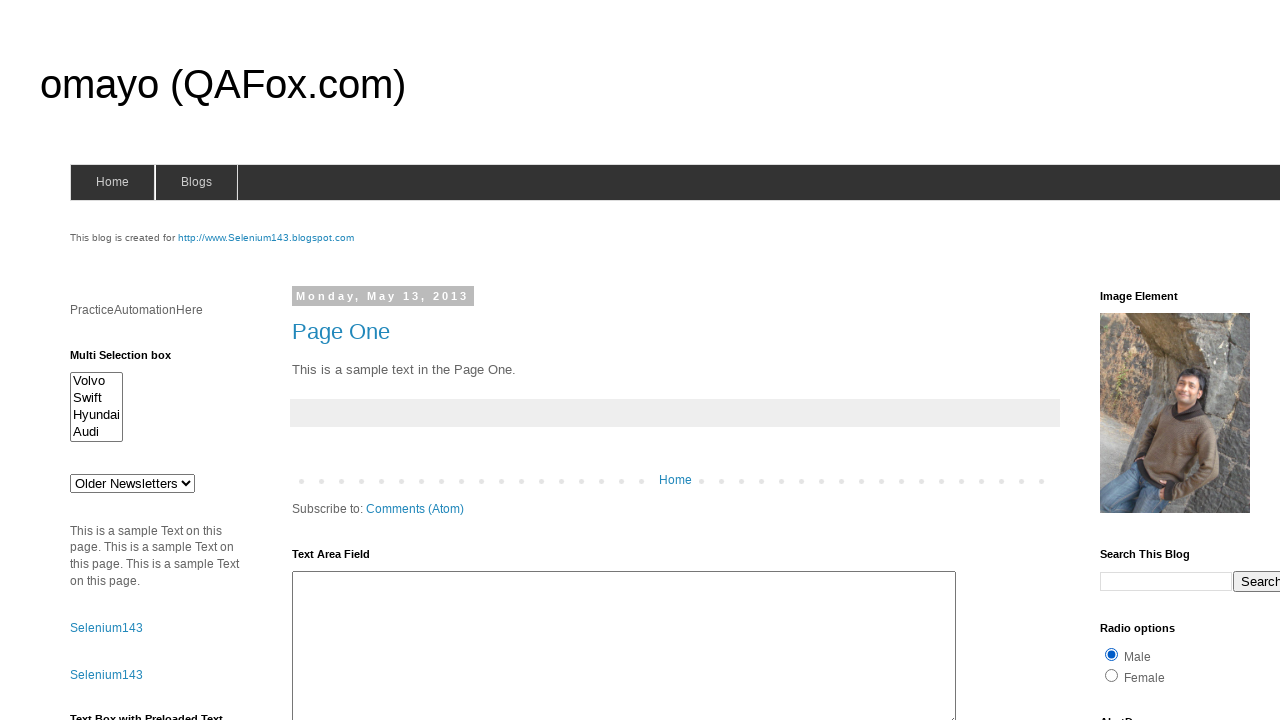

Clicked on second radio button at (1112, 675) on #radio2
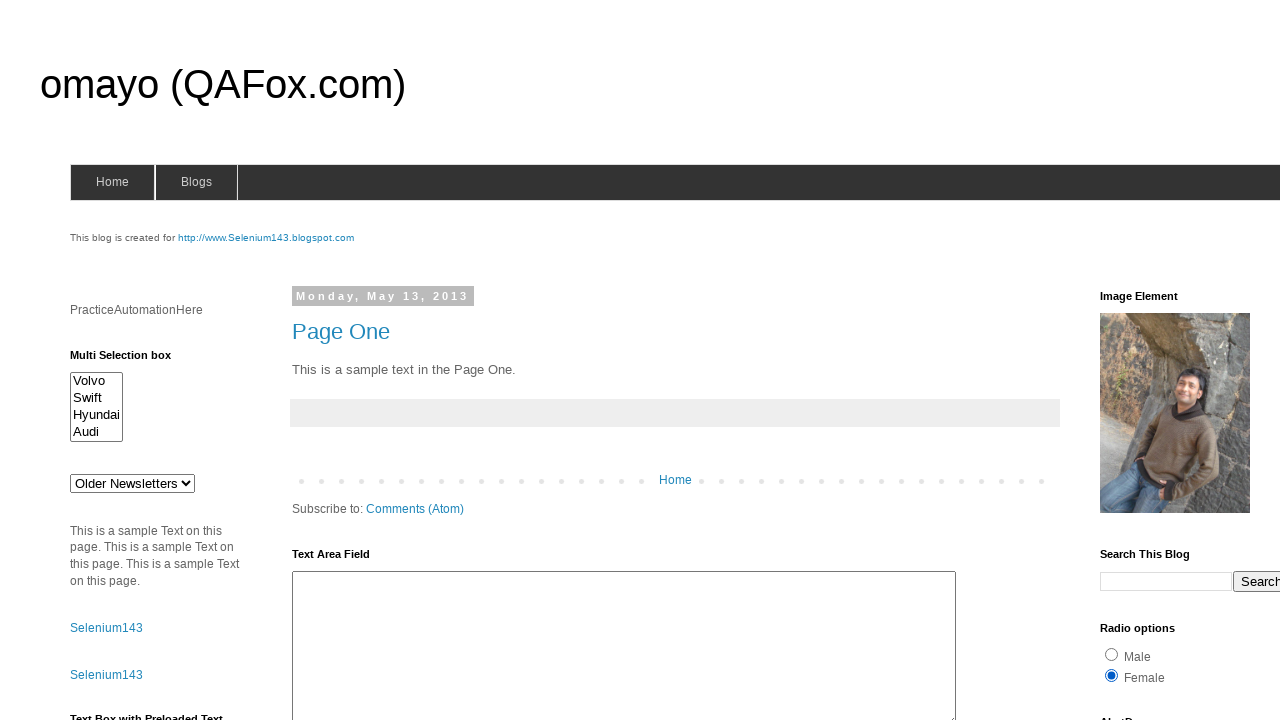

Verified second radio button is checked
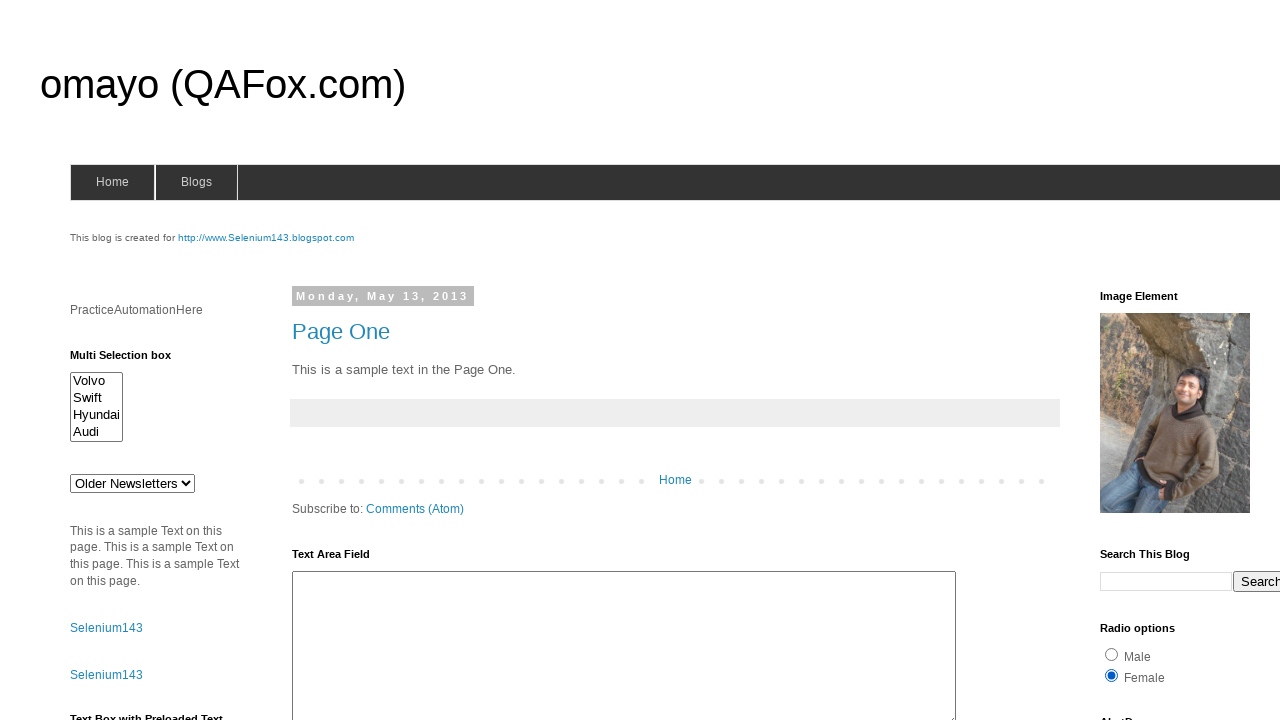

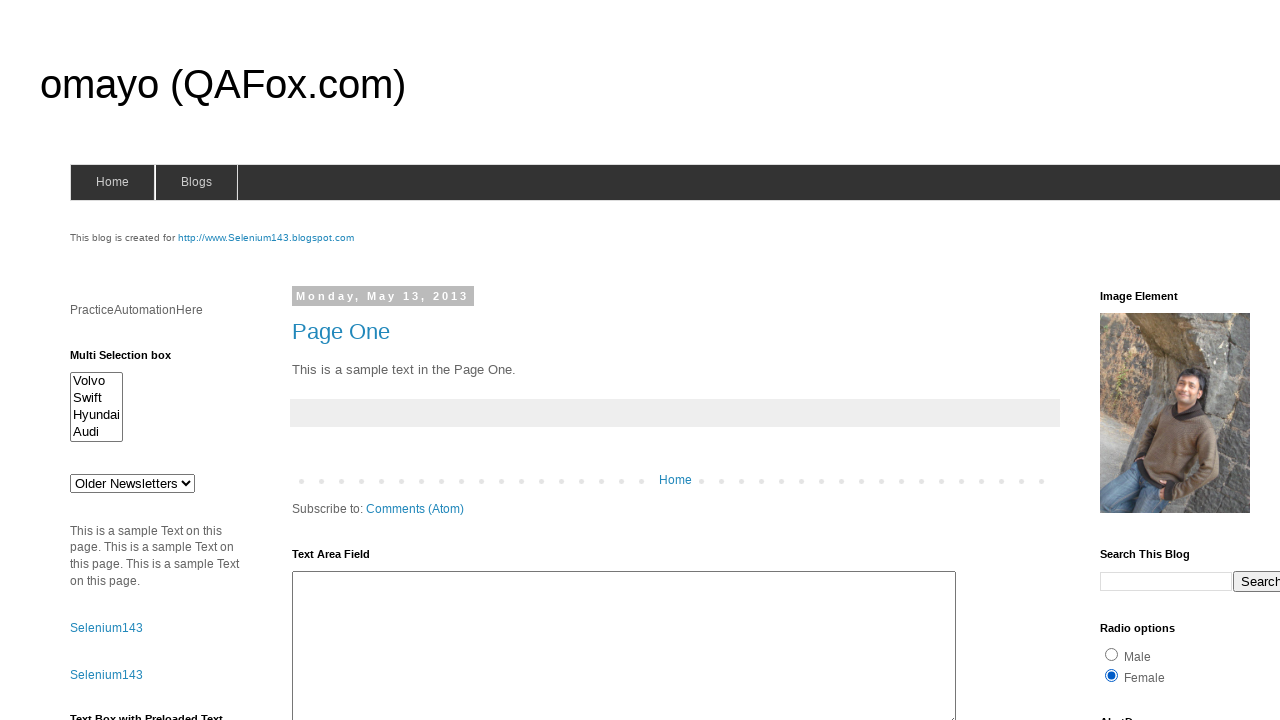